Navigates through an online shopping site to select a product variant, add it to cart, and view the cart

Starting URL: https://advantageonlineshopping.com/#/

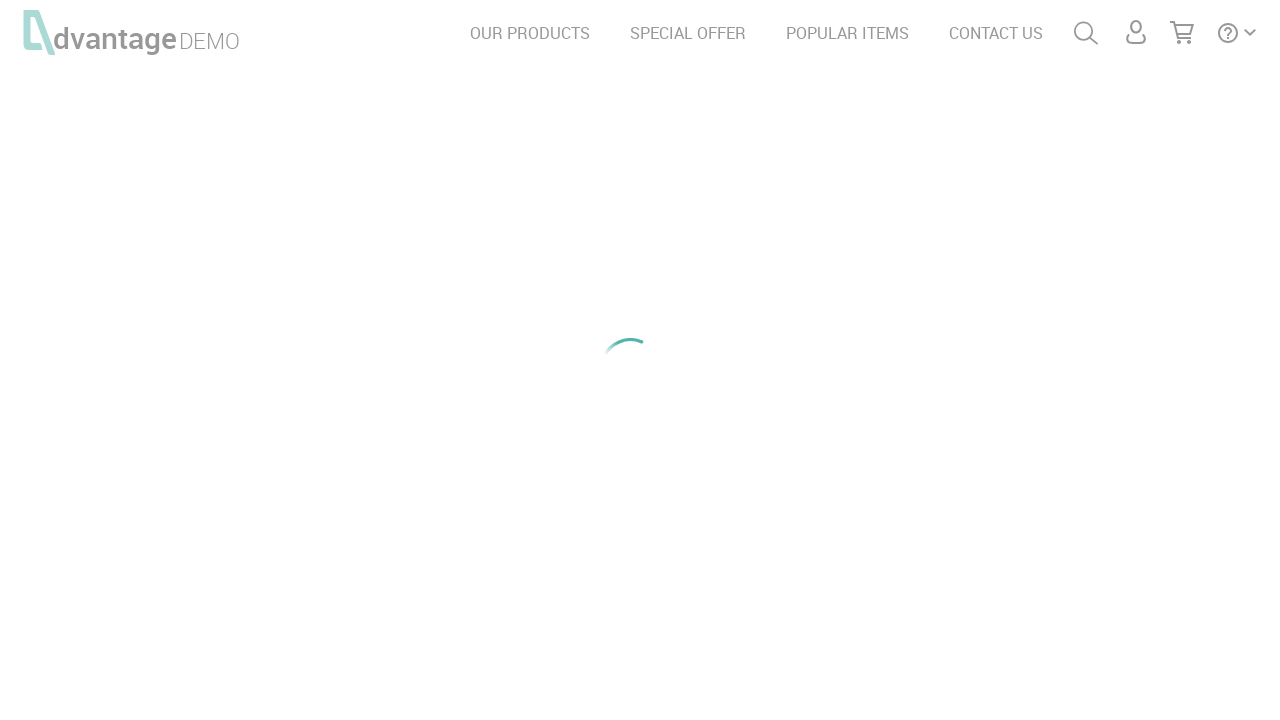

Clicked navigation menu item for category or special offers at (688, 33) on xpath=/html/body/header/nav/ul/li[7]/a
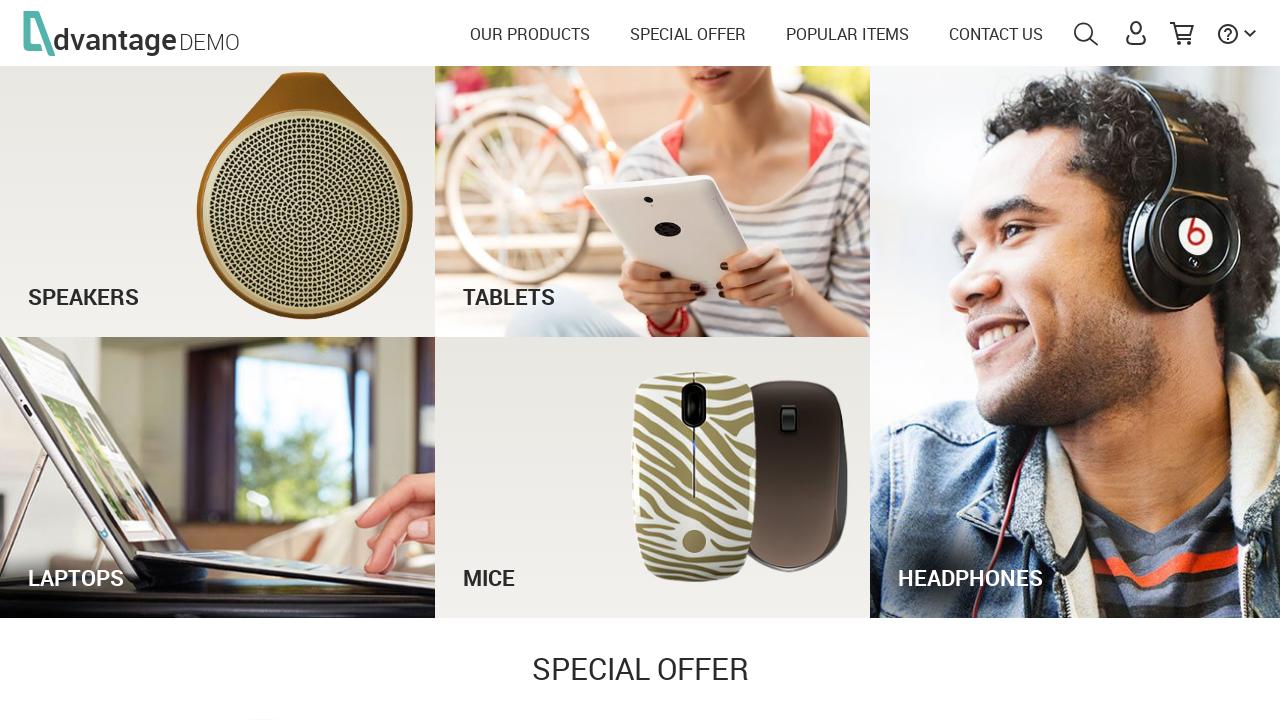

See Offer button became visible
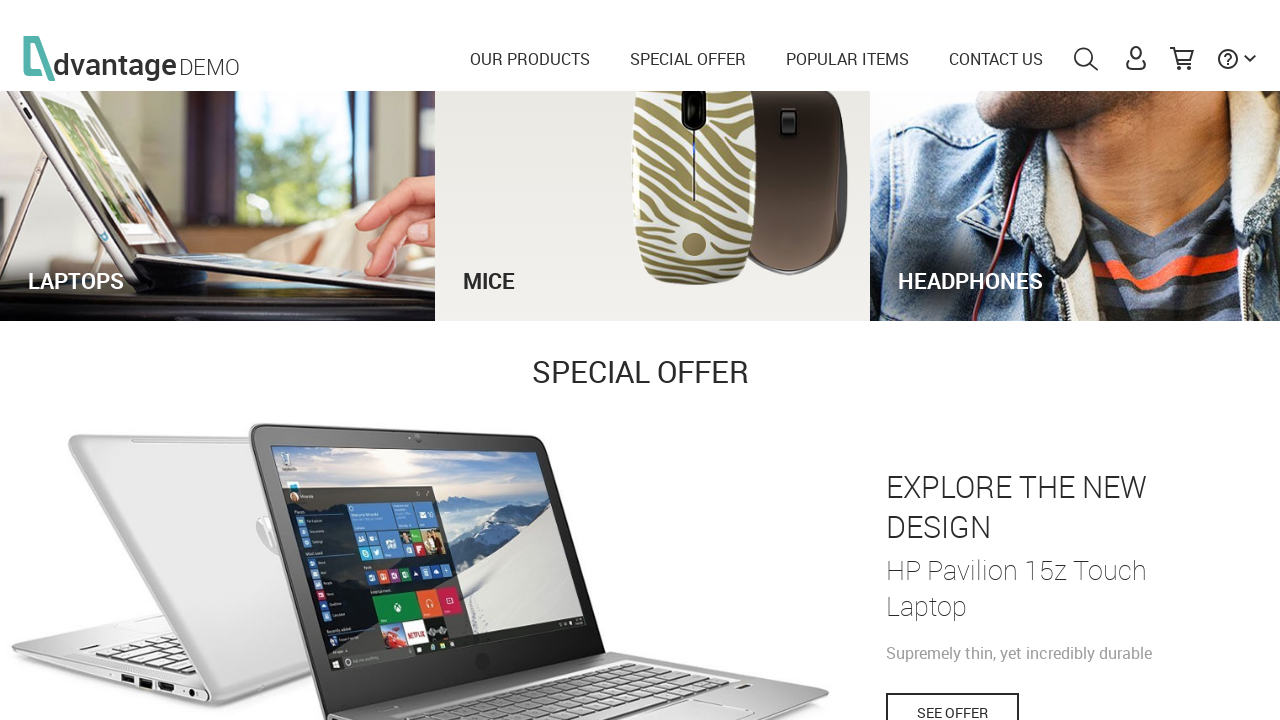

Clicked See Offer button to view product details at (952, 701) on #see_offer_btn
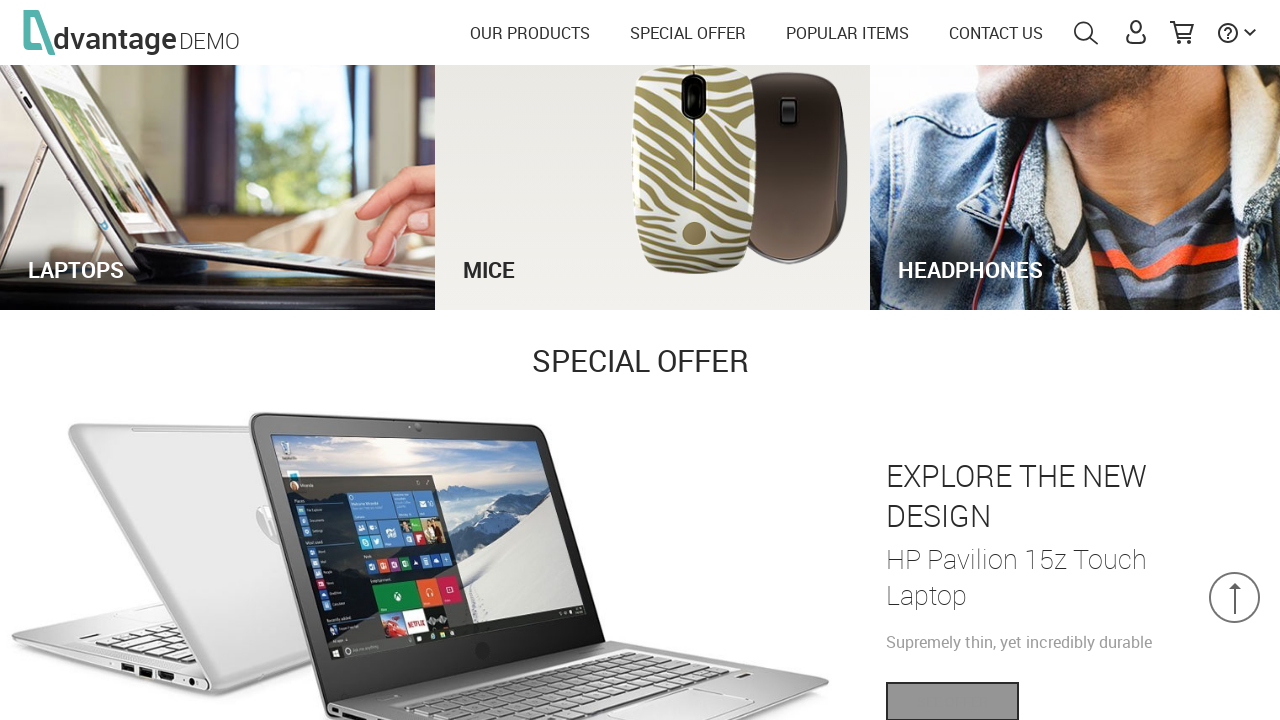

Product variant option (bunny) became visible
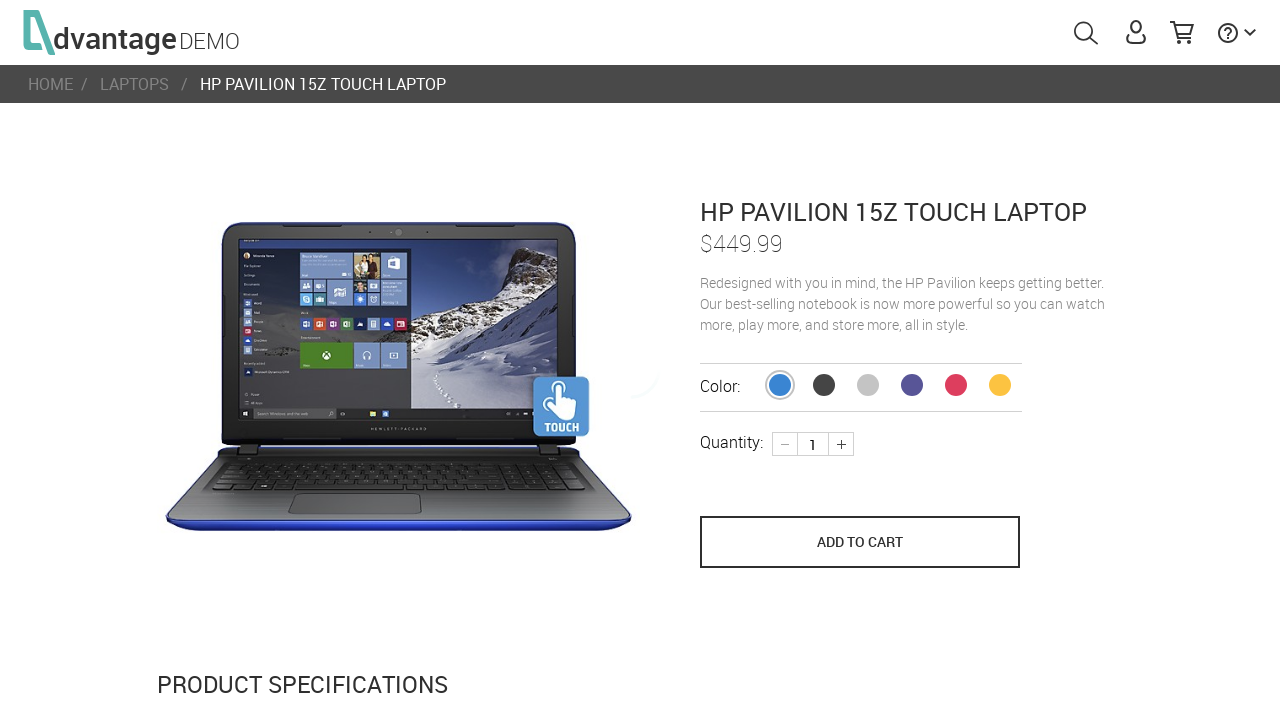

Selected bunny color variant at (780, 385) on #bunny
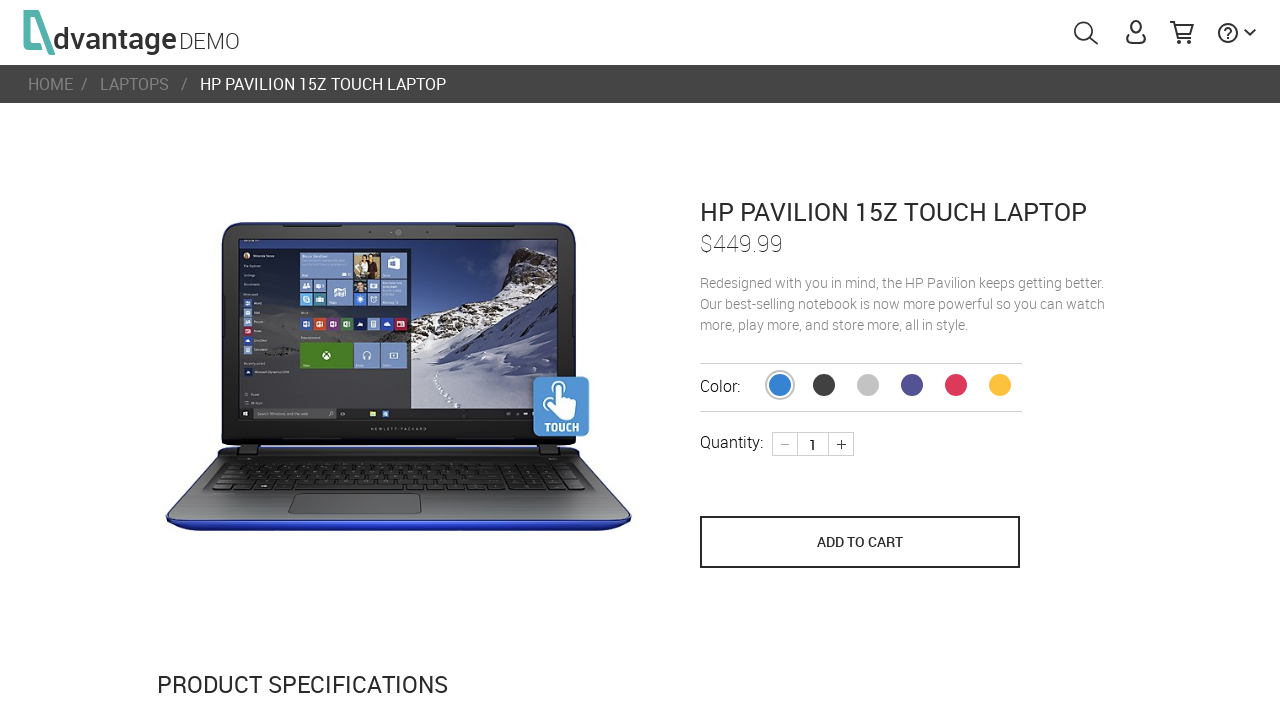

Add to cart button became visible
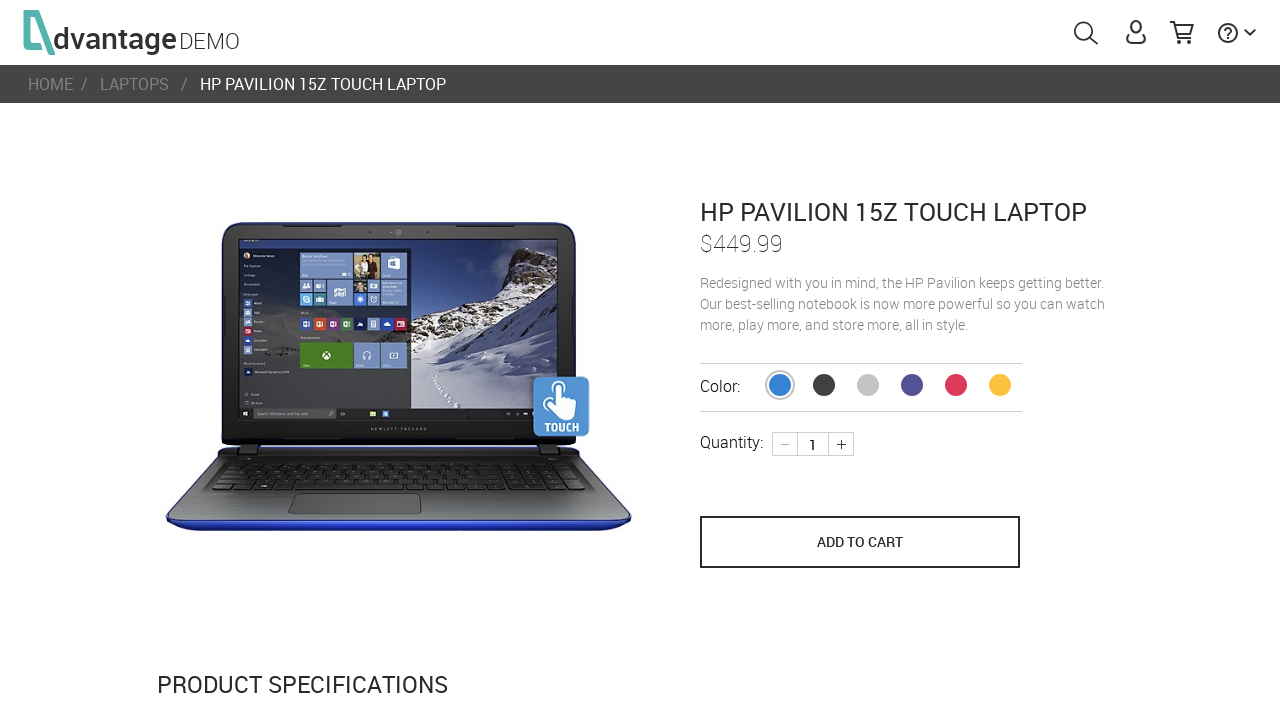

Clicked Add to Cart button to add product variant to shopping cart at (860, 542) on [name='save_to_cart']
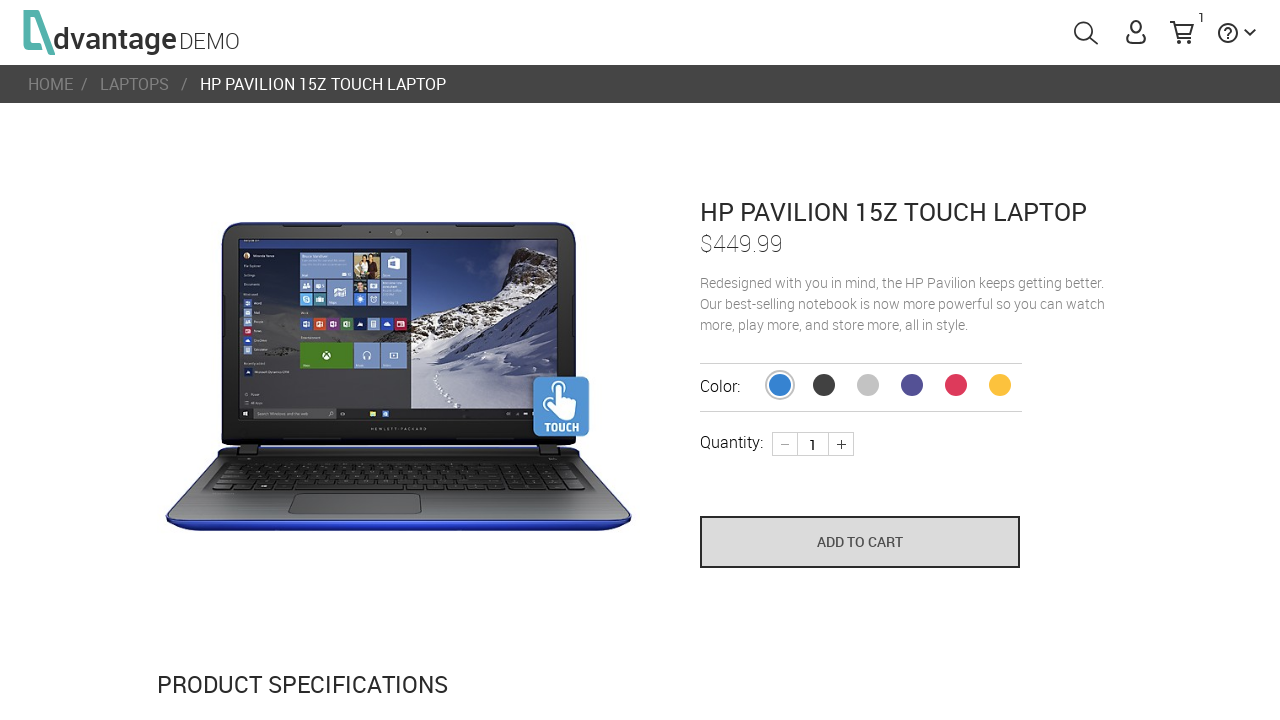

Shopping cart menu button became visible
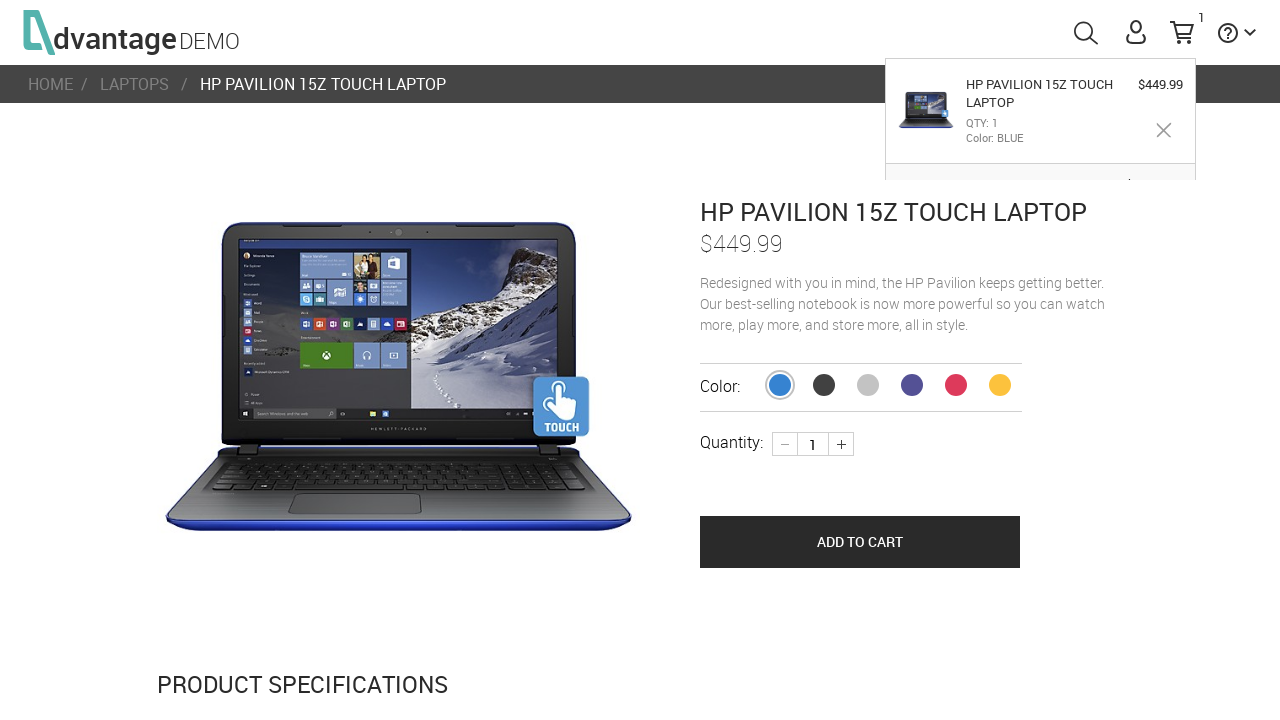

Clicked shopping cart icon to view cart contents at (1182, 32) on #menuCart
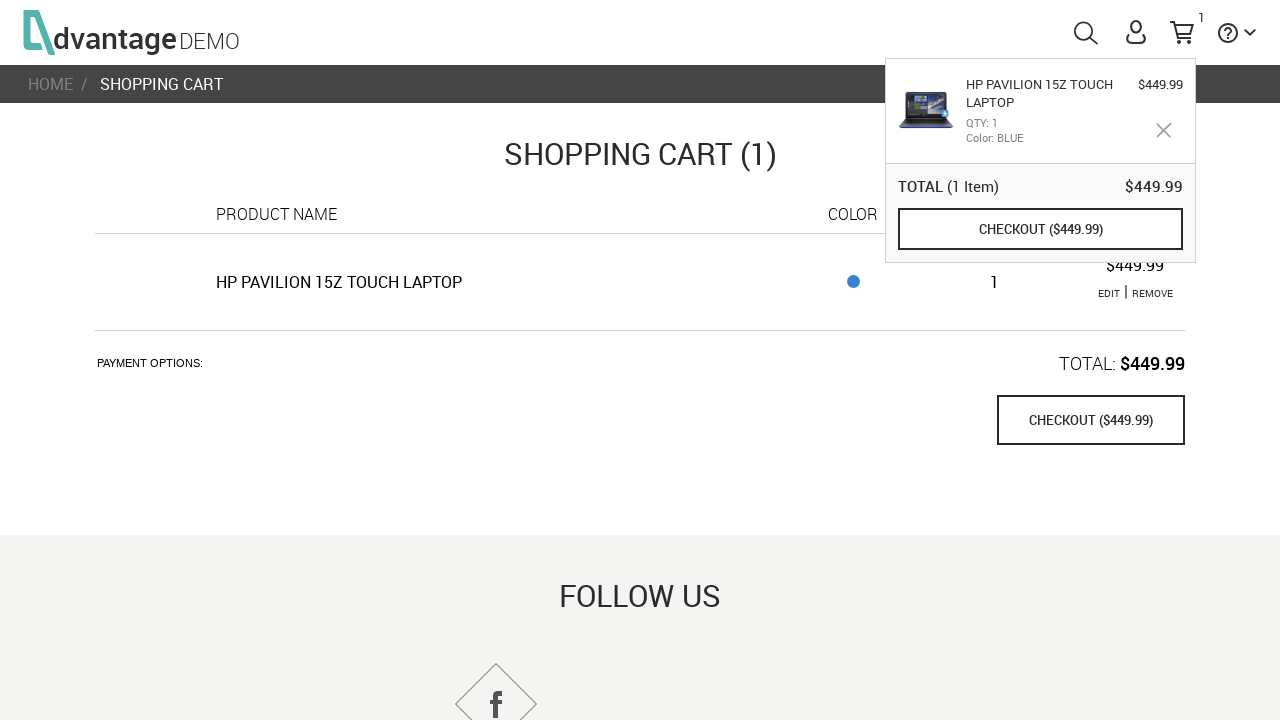

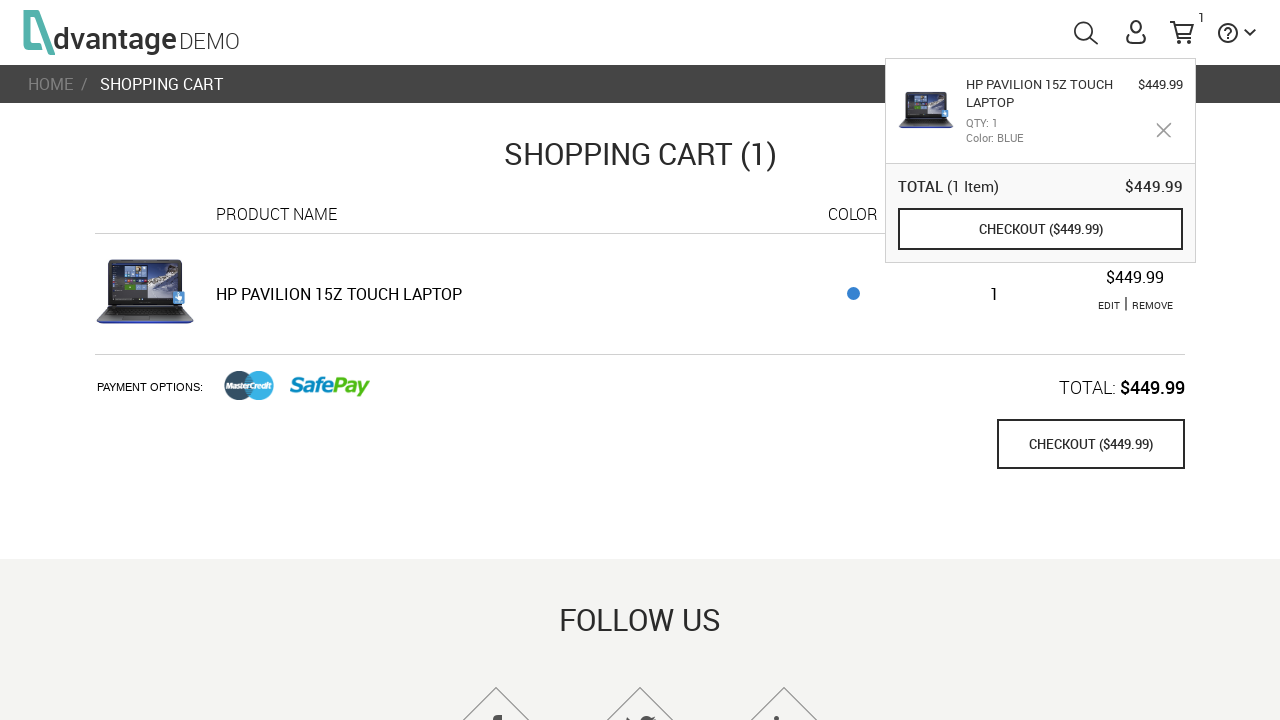